Tests dynamic loading by clicking the start button and verifying the "Hello World!" text appears

Starting URL: https://automationfc.github.io/dynamic-loading/

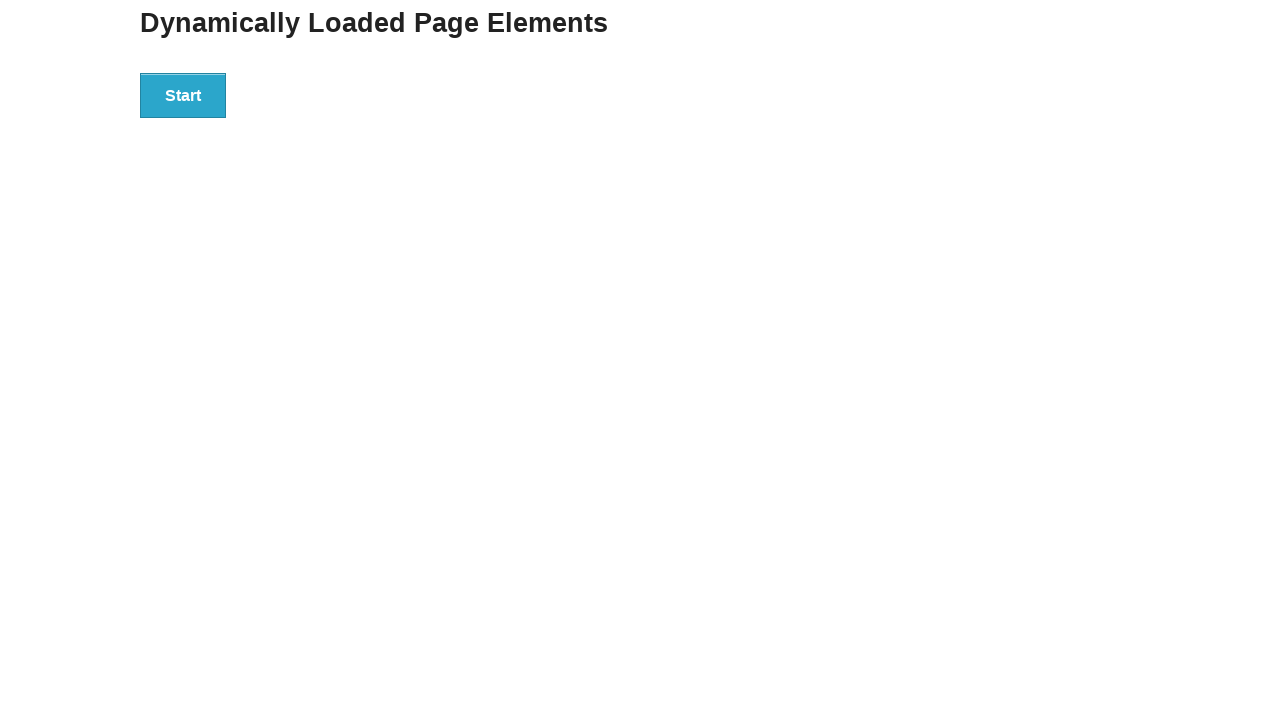

Start button is visible and ready to click
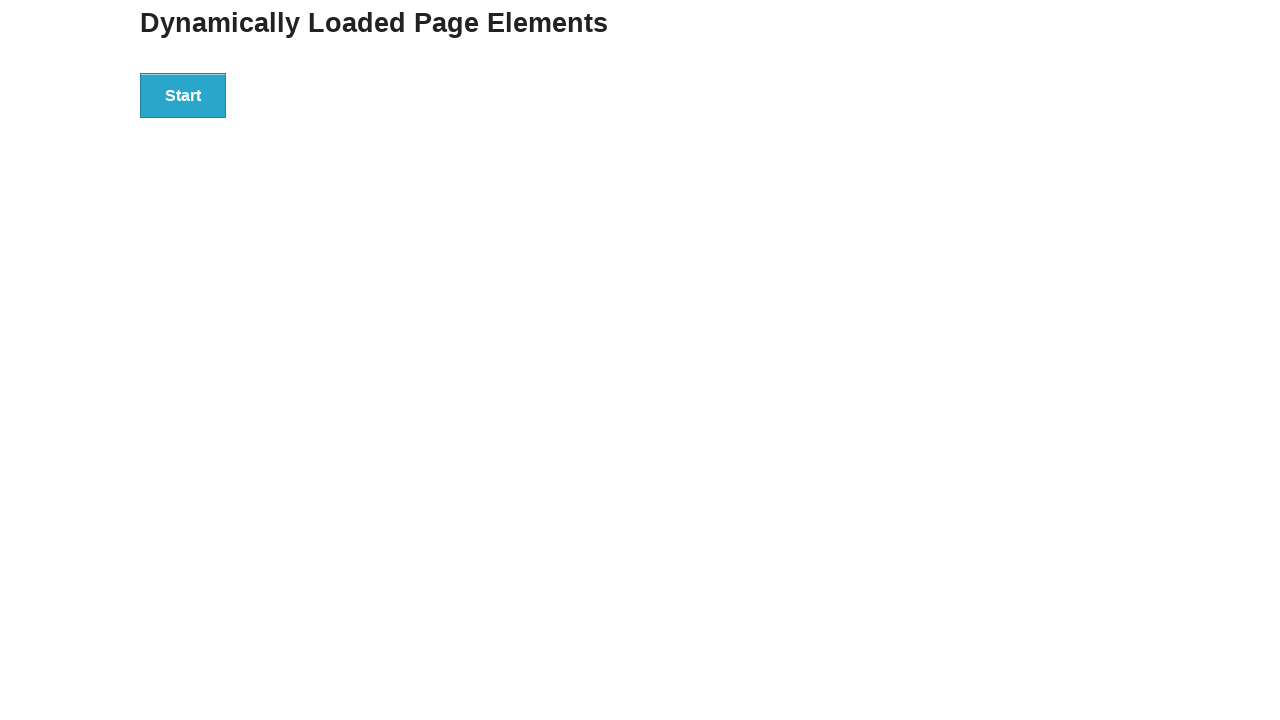

Clicked the start button to initiate dynamic loading at (183, 95) on xpath=//div[@id='start']/button
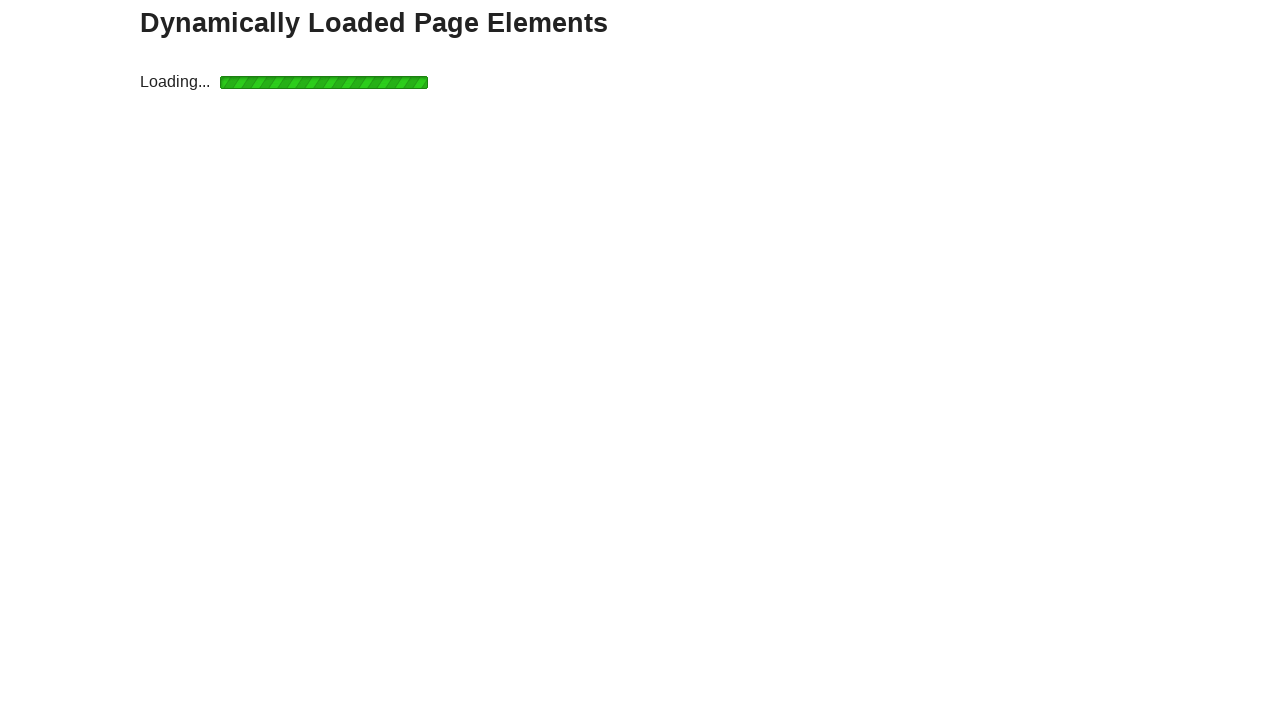

The 'Hello World!' text element has appeared after dynamic loading completed
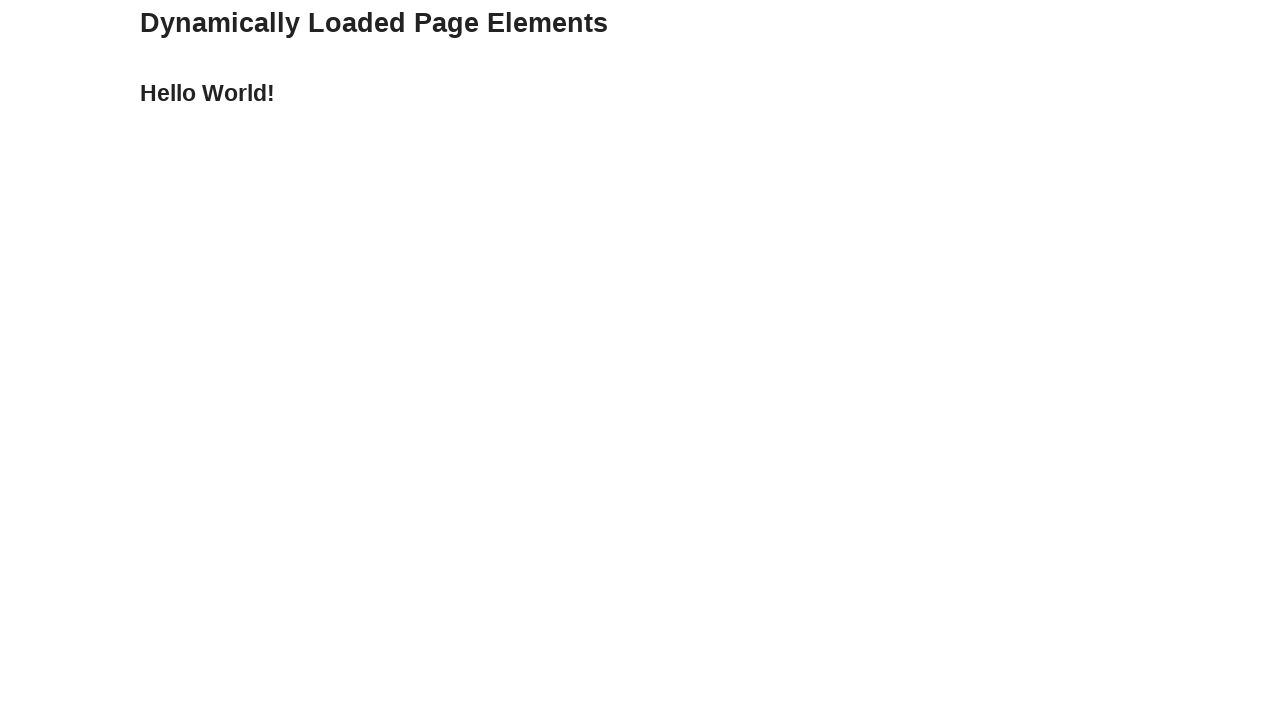

Retrieved text content from finish element: 'Hello World!'
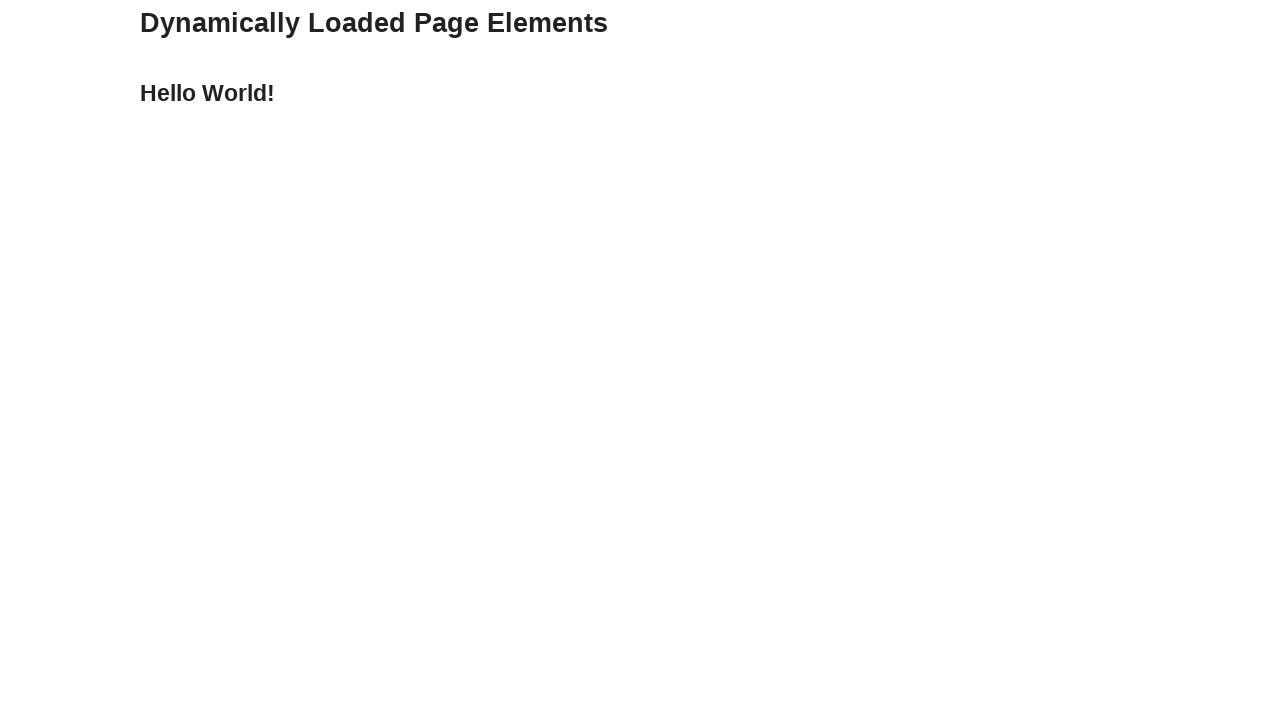

Assertion passed: Text content matches expected 'Hello World!' message
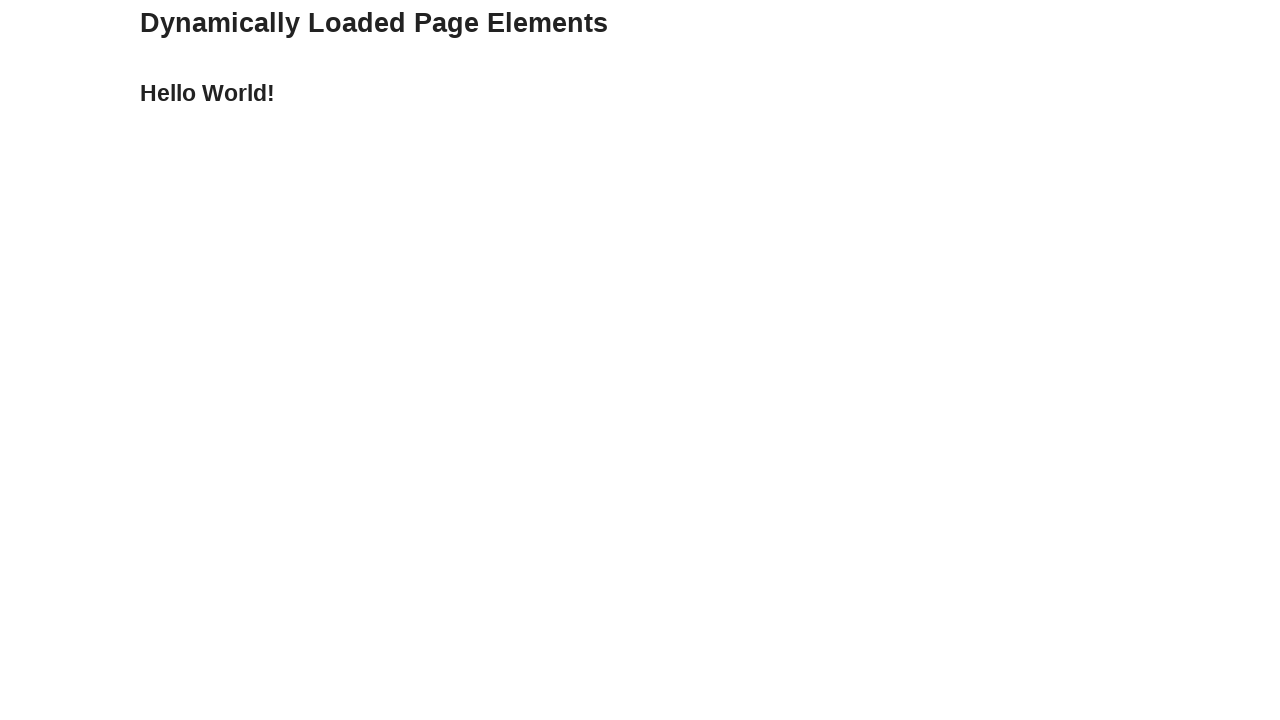

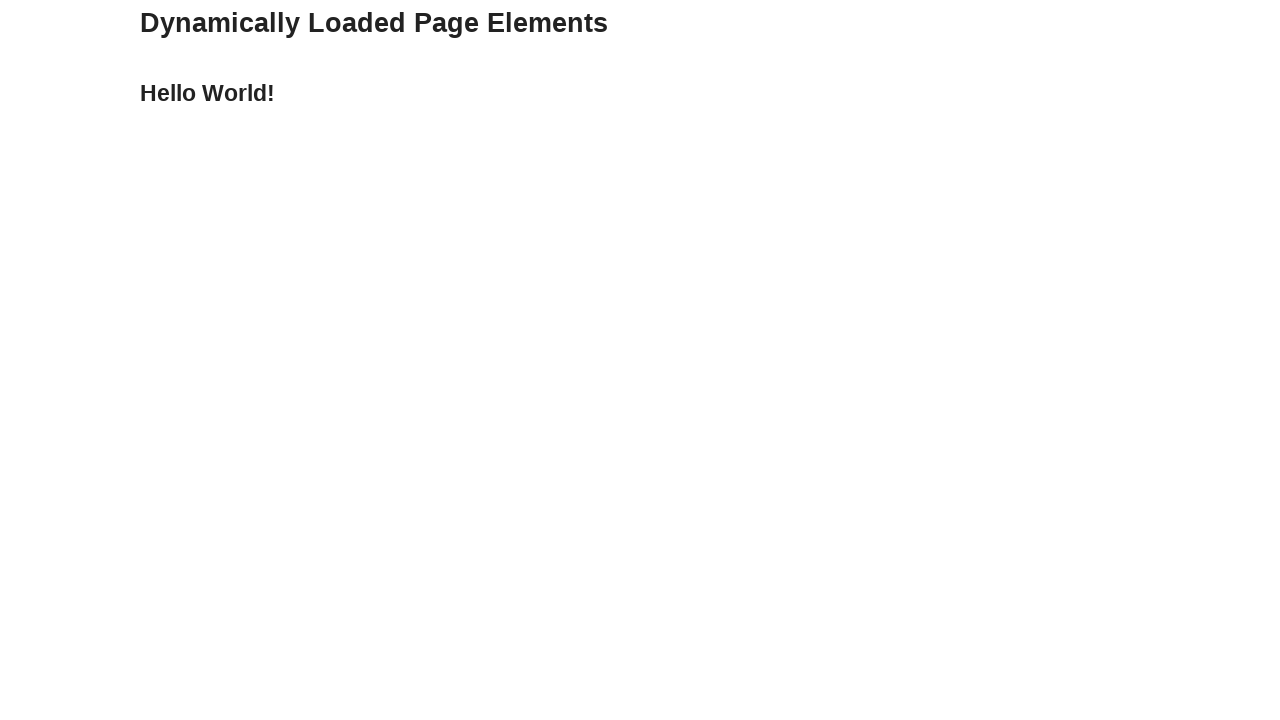